Tests a loading images page by waiting for an image element to load and verifying its source attribute is present

Starting URL: https://bonigarcia.dev/selenium-webdriver-java/loading-images.html

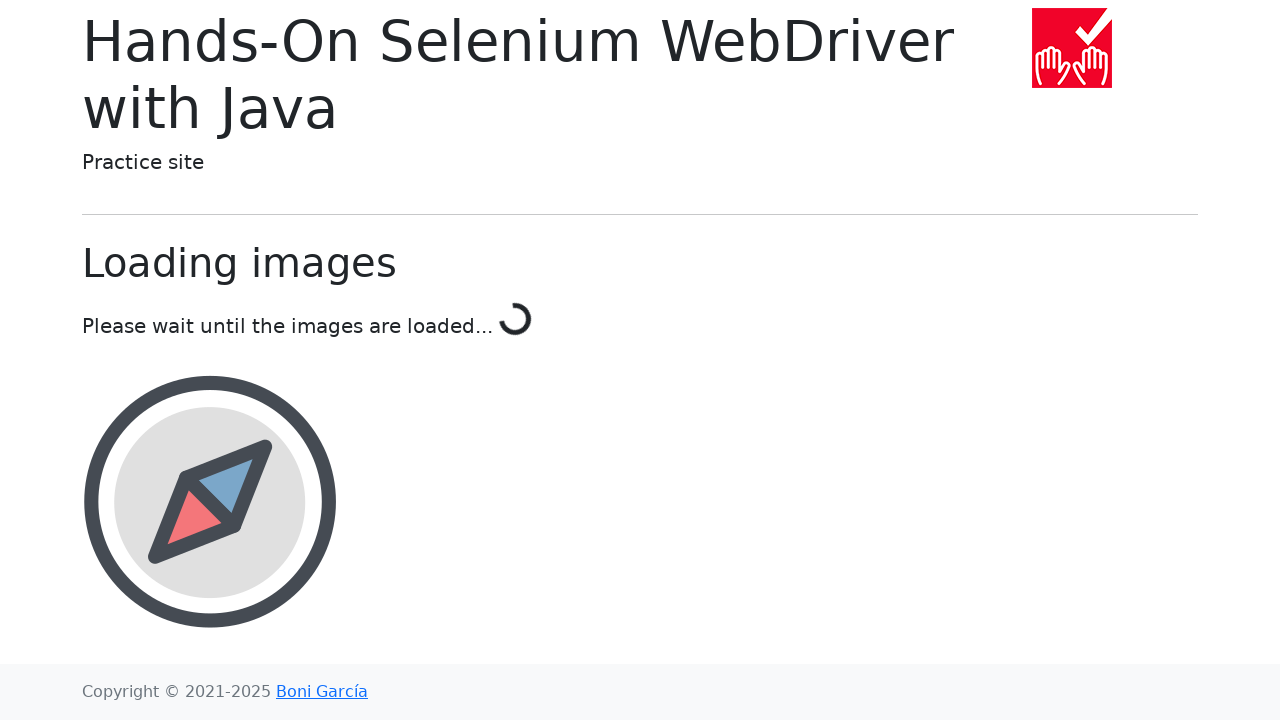

Navigated to loading images page
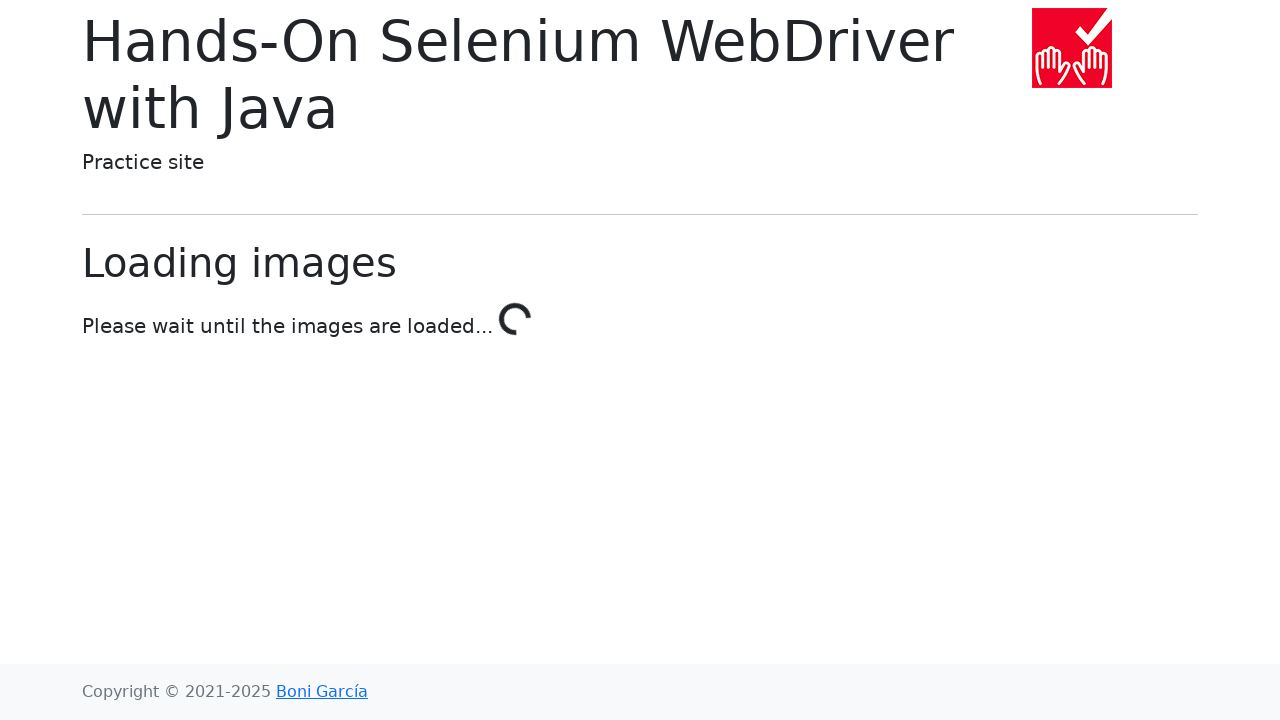

Award image element loaded and attached to DOM
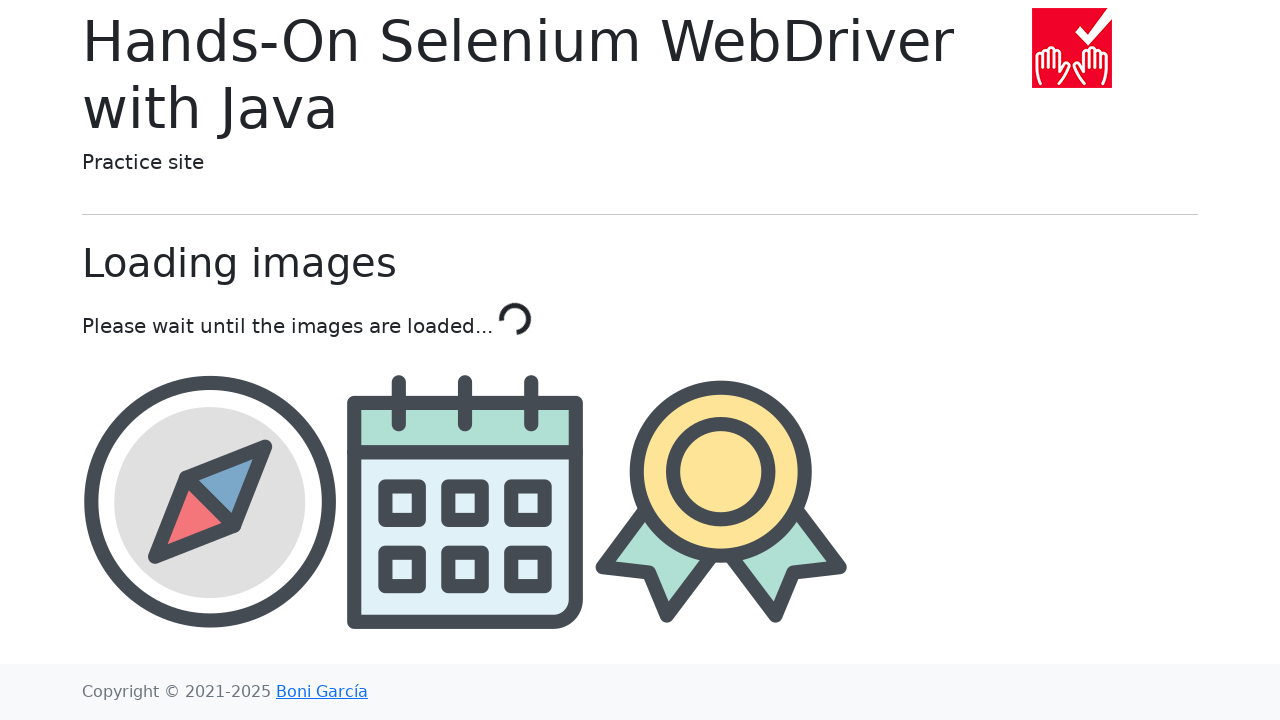

Retrieved src attribute from award image: img/award.png
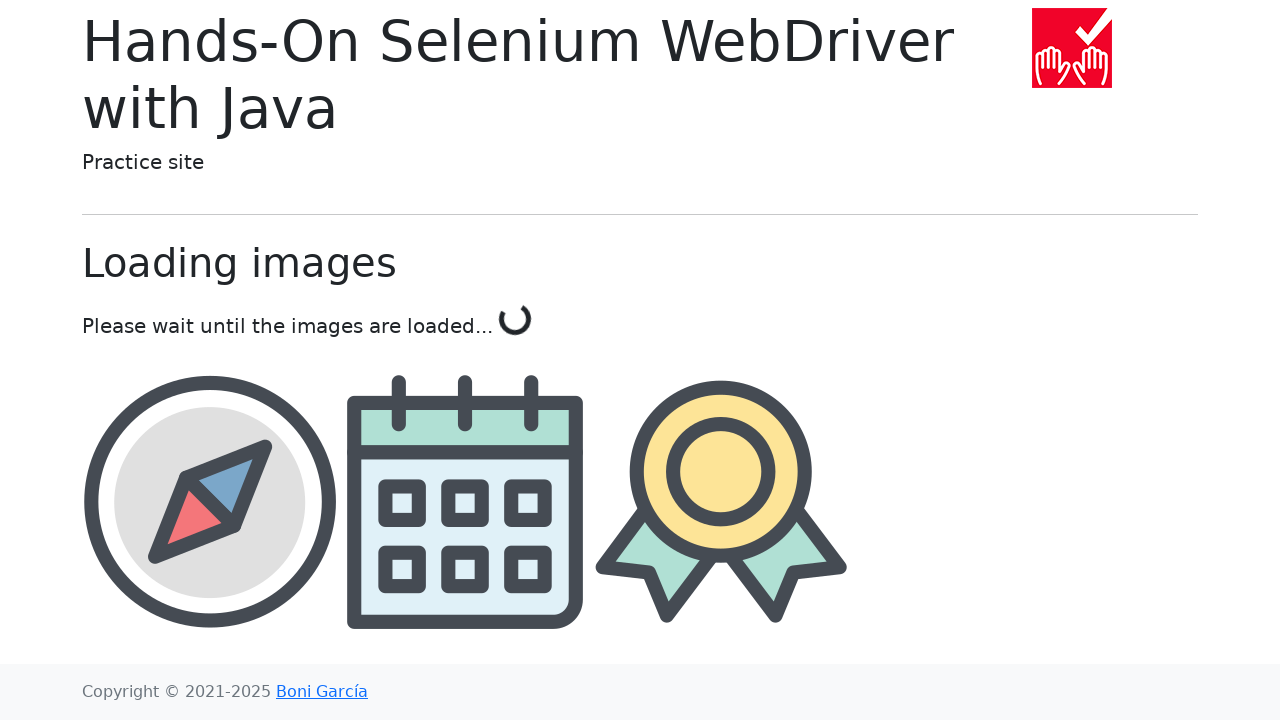

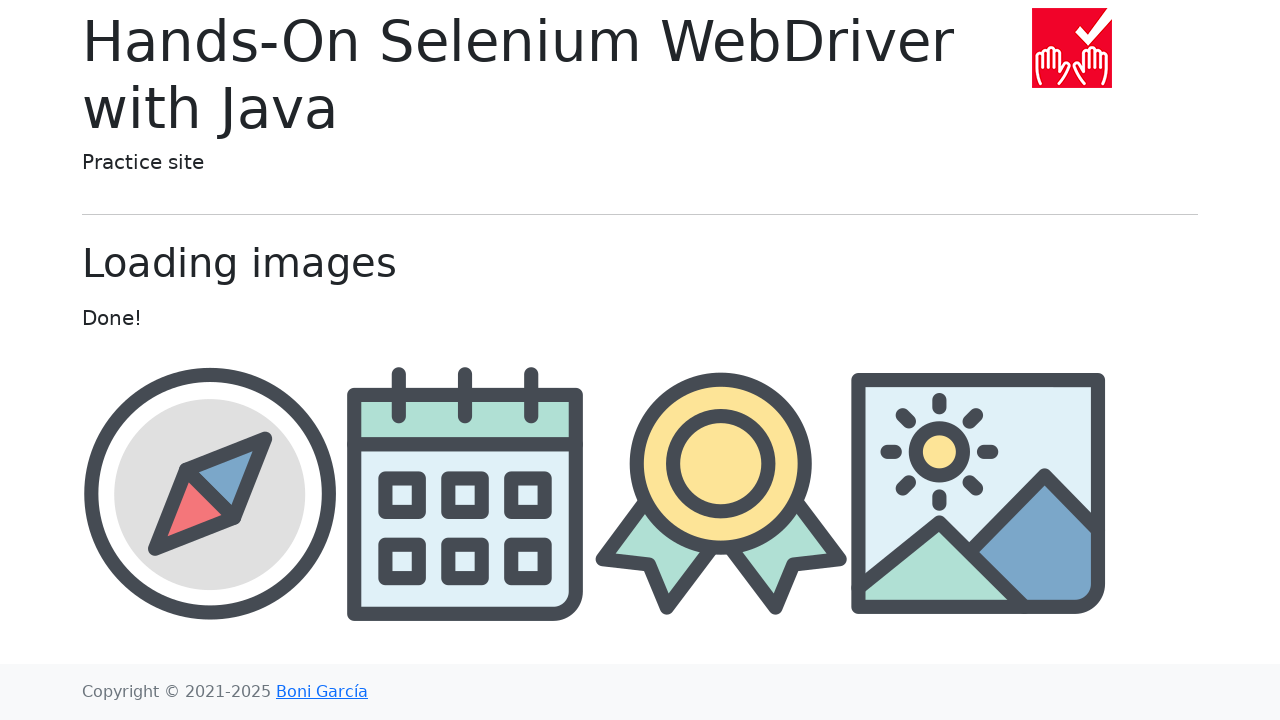